Tests assertFalse with false value - positive case

Starting URL: https://testautomationpractice.blogspot.com/

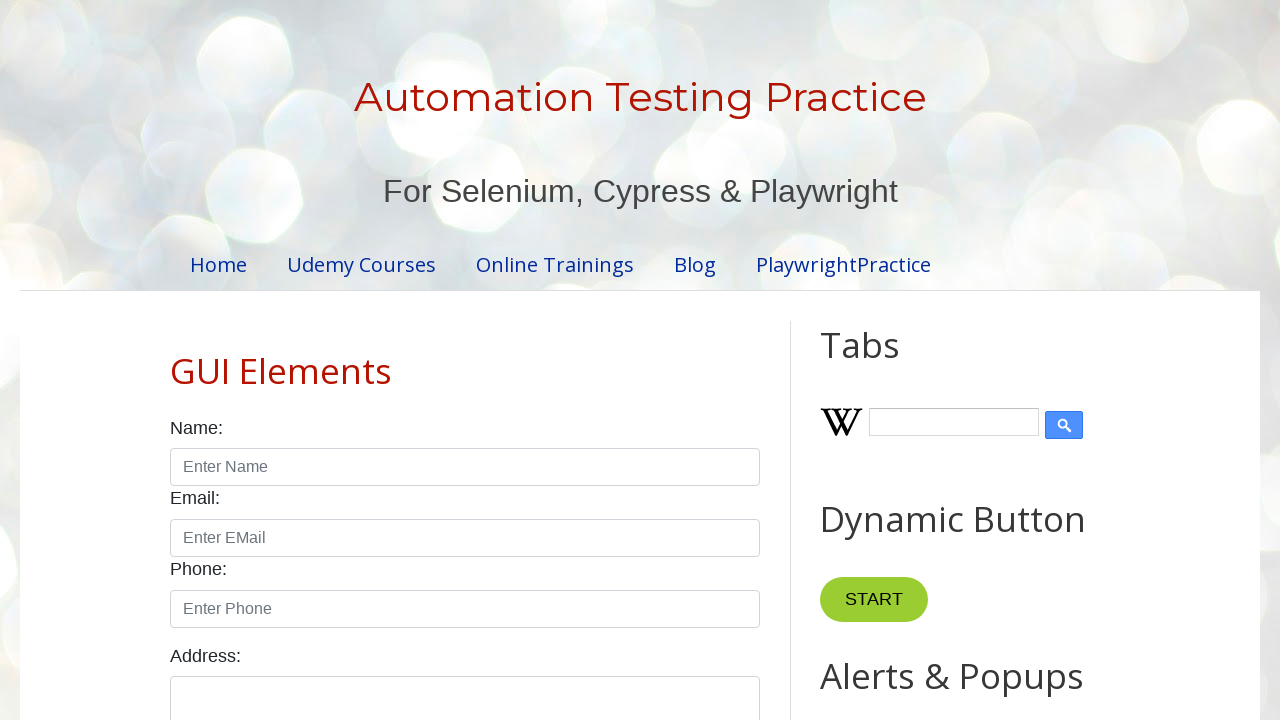

Navigated to https://testautomationpractice.blogspot.com/
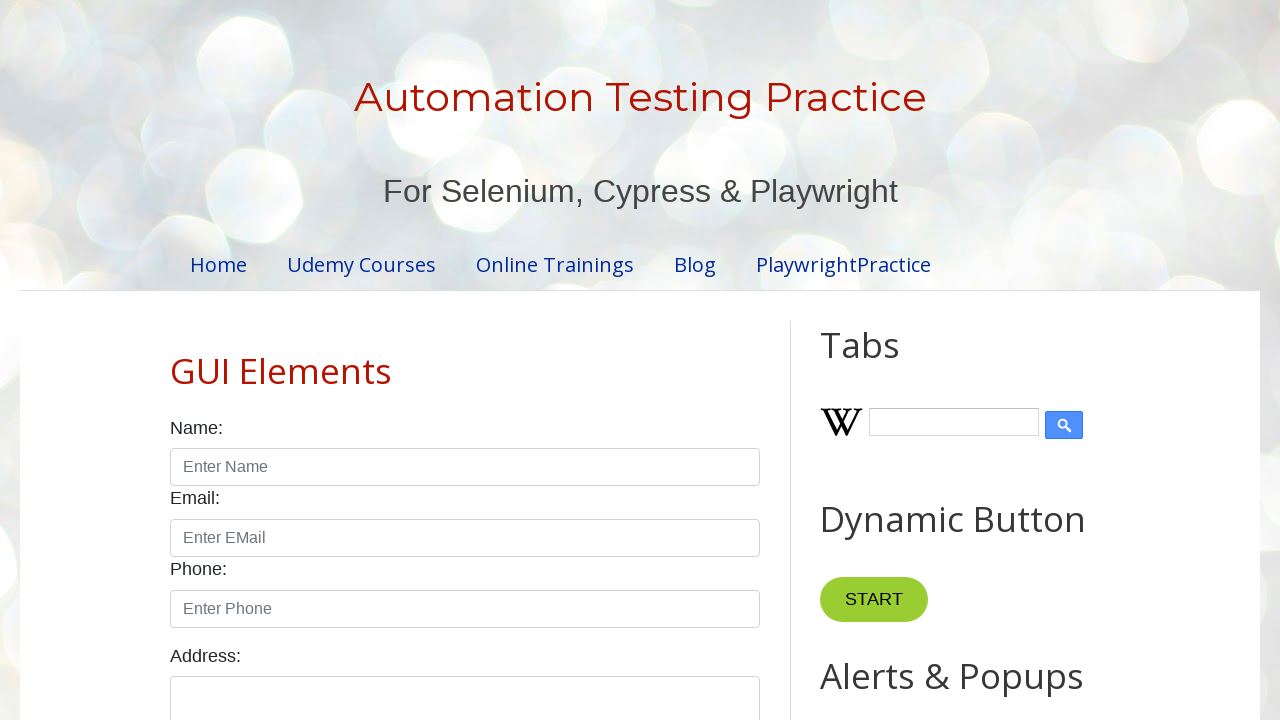

Page loaded and network became idle
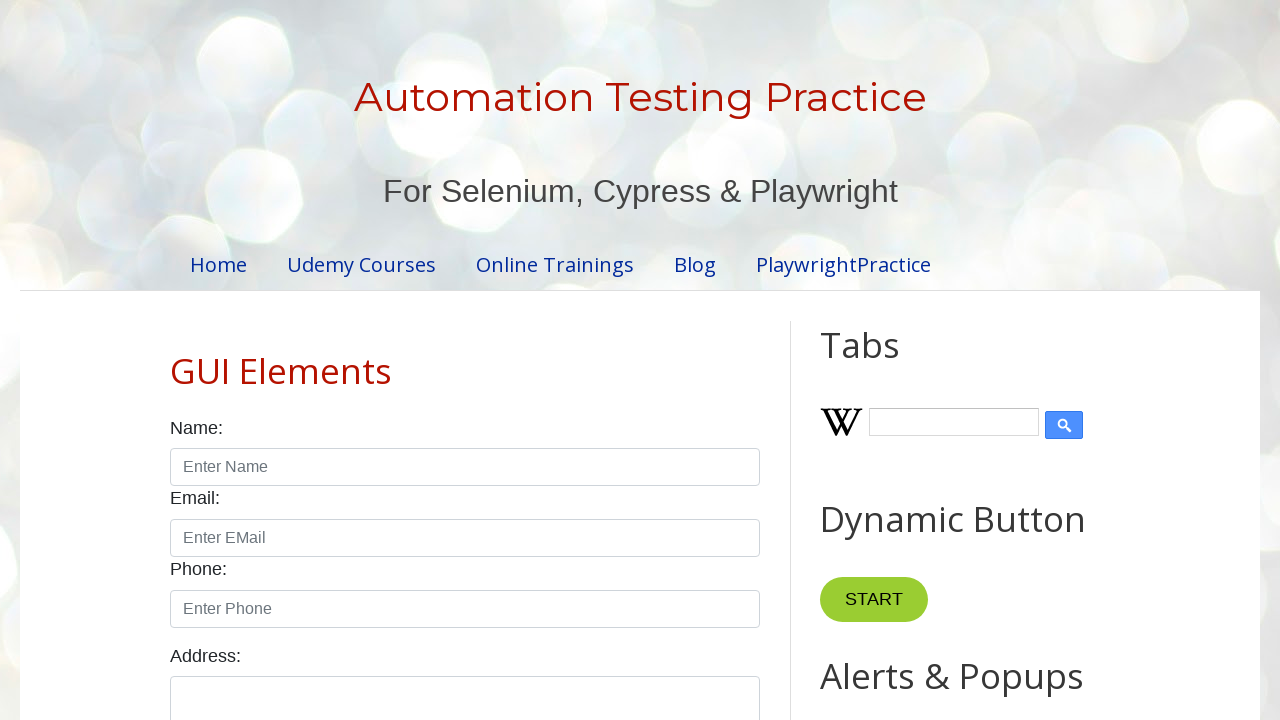

Retrieved page title: 'Automation Testing Practice'
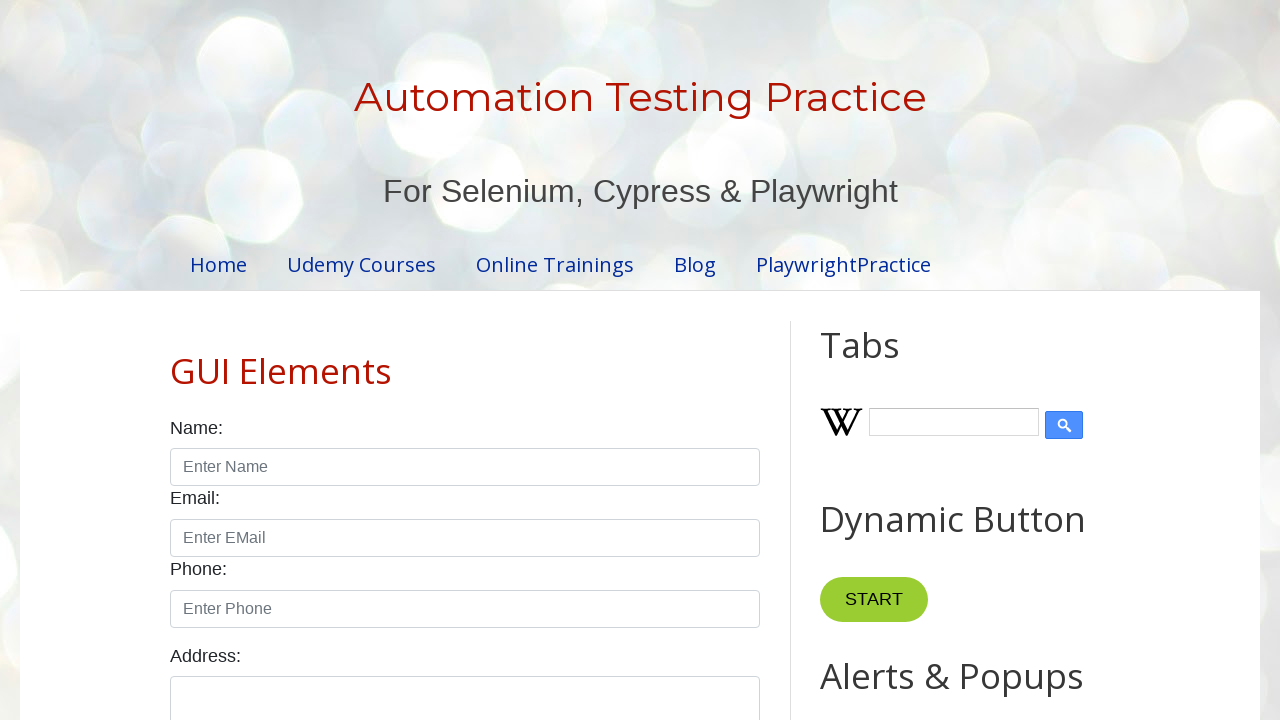

Assertion passed: page title is not empty
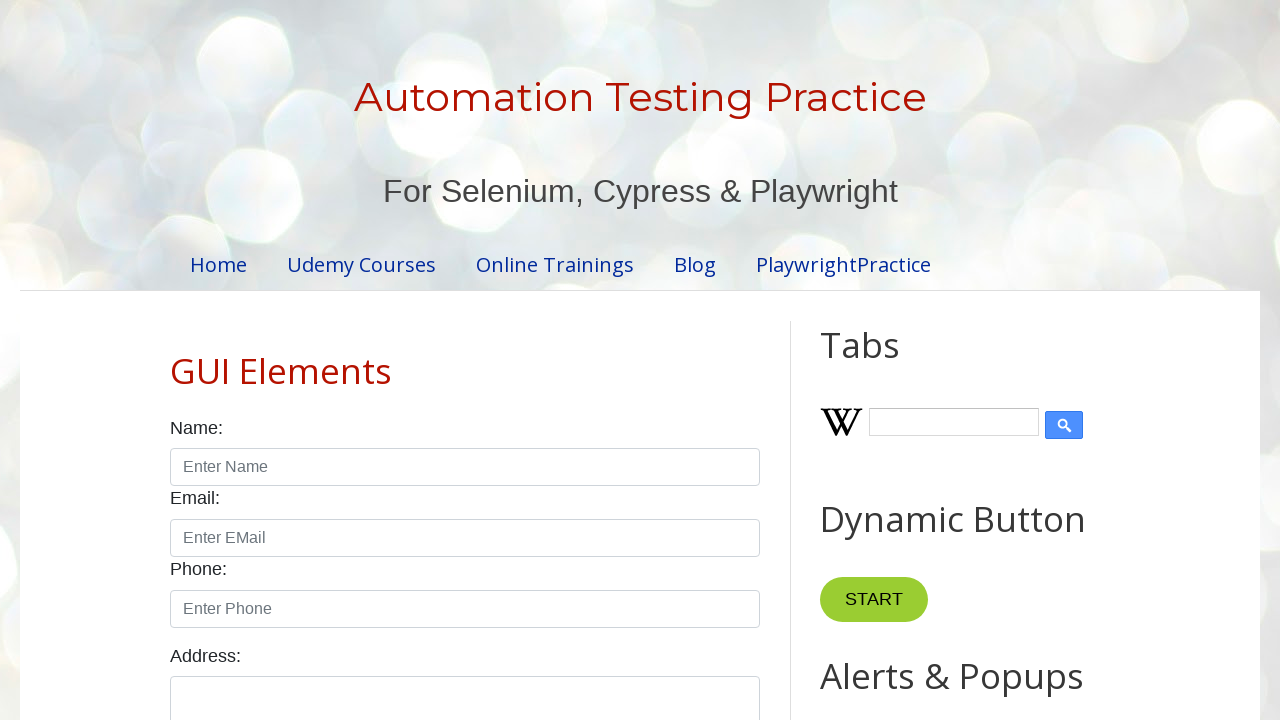

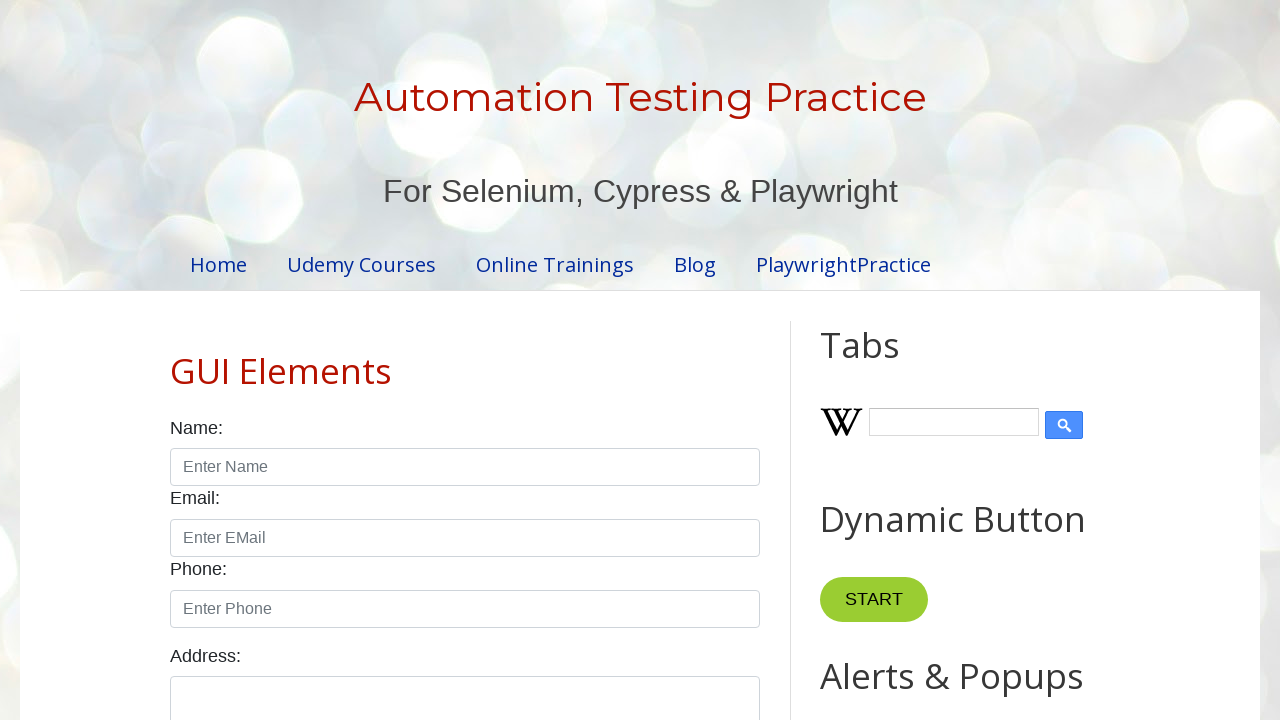